Tests nested frames navigation by clicking on the Nested Frames link, switching to the top frame, then to the middle frame, and verifying the content is accessible.

Starting URL: https://the-internet.herokuapp.com/

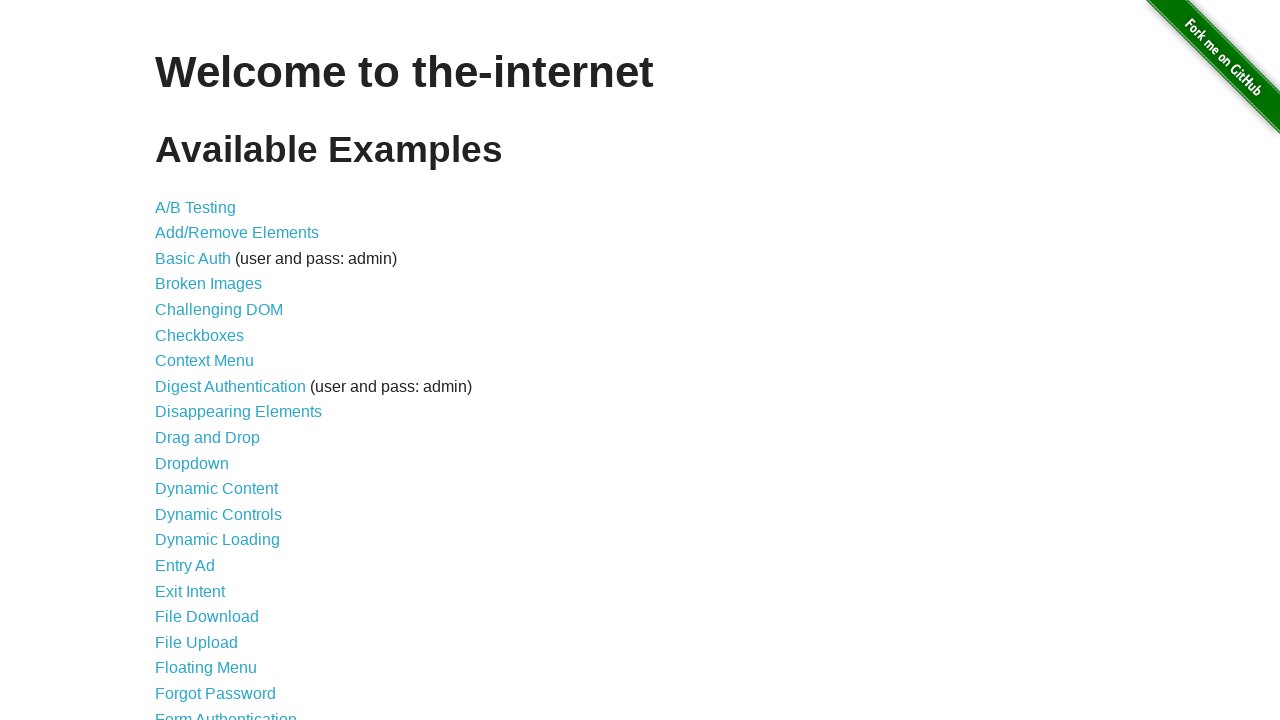

Clicked on Nested Frames link at (210, 395) on text=Nested Frames
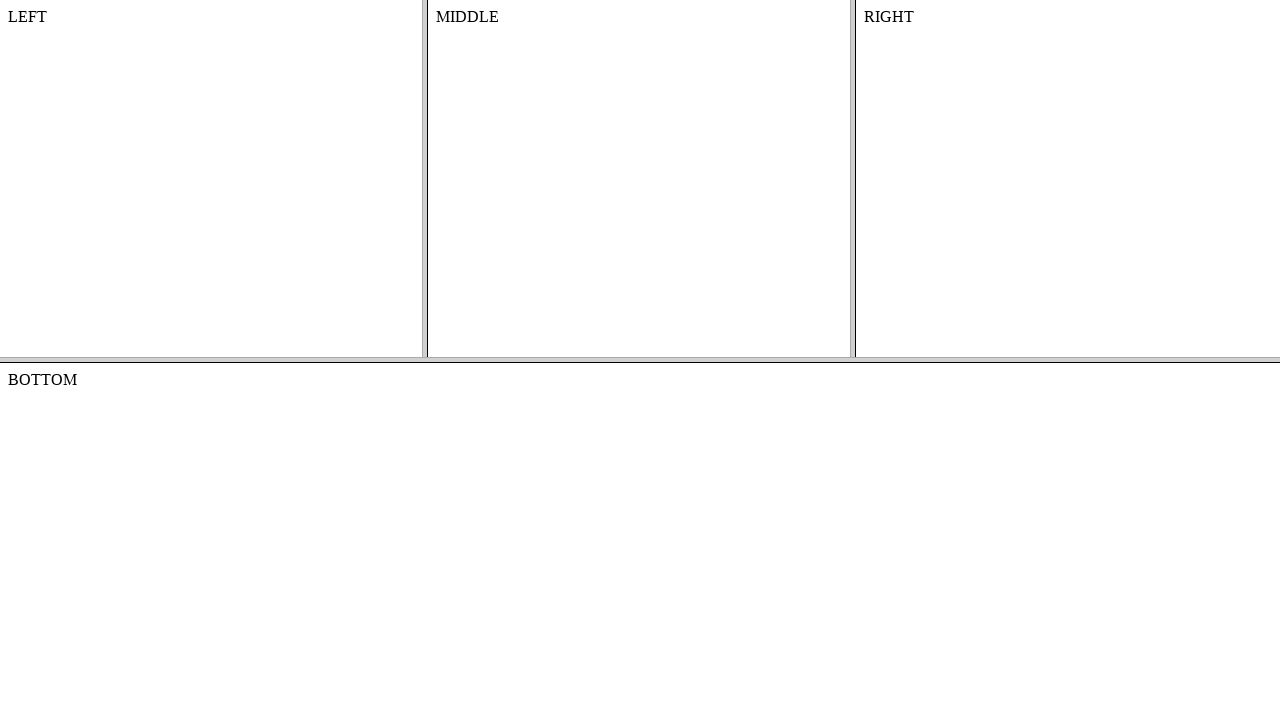

Waited for frames page to load
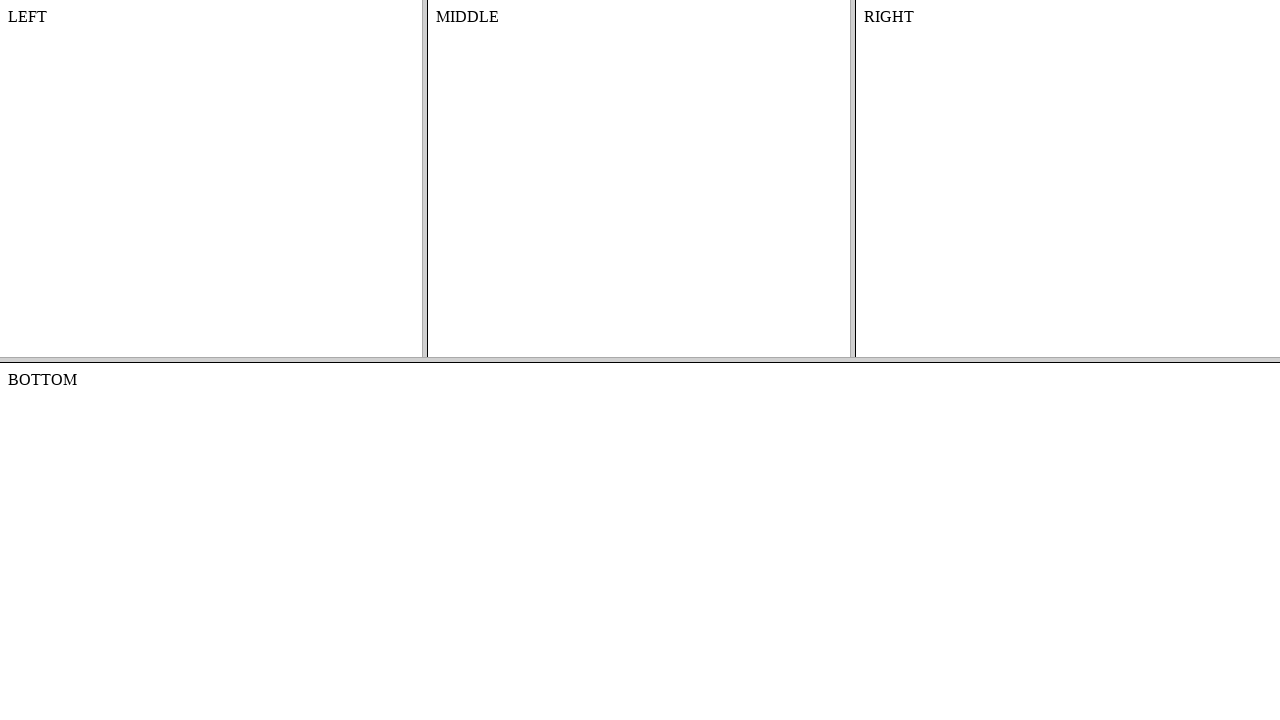

Switched to top frame
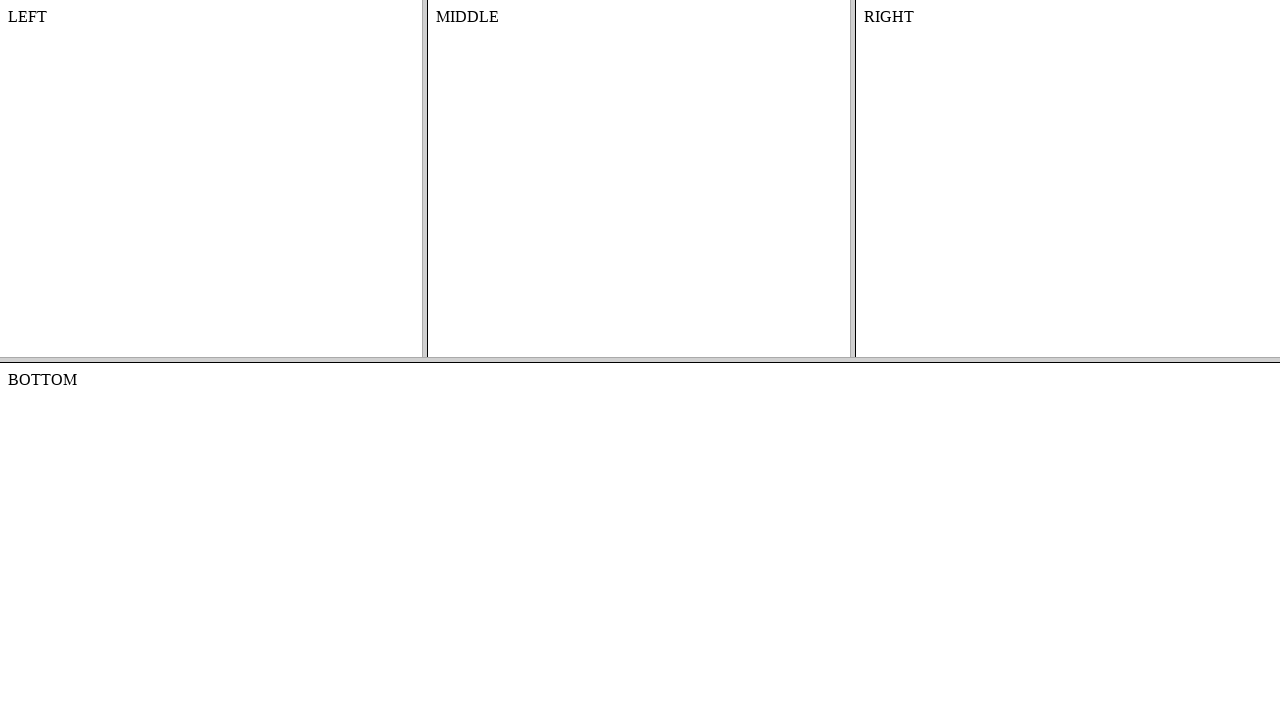

Switched to middle frame within top frame
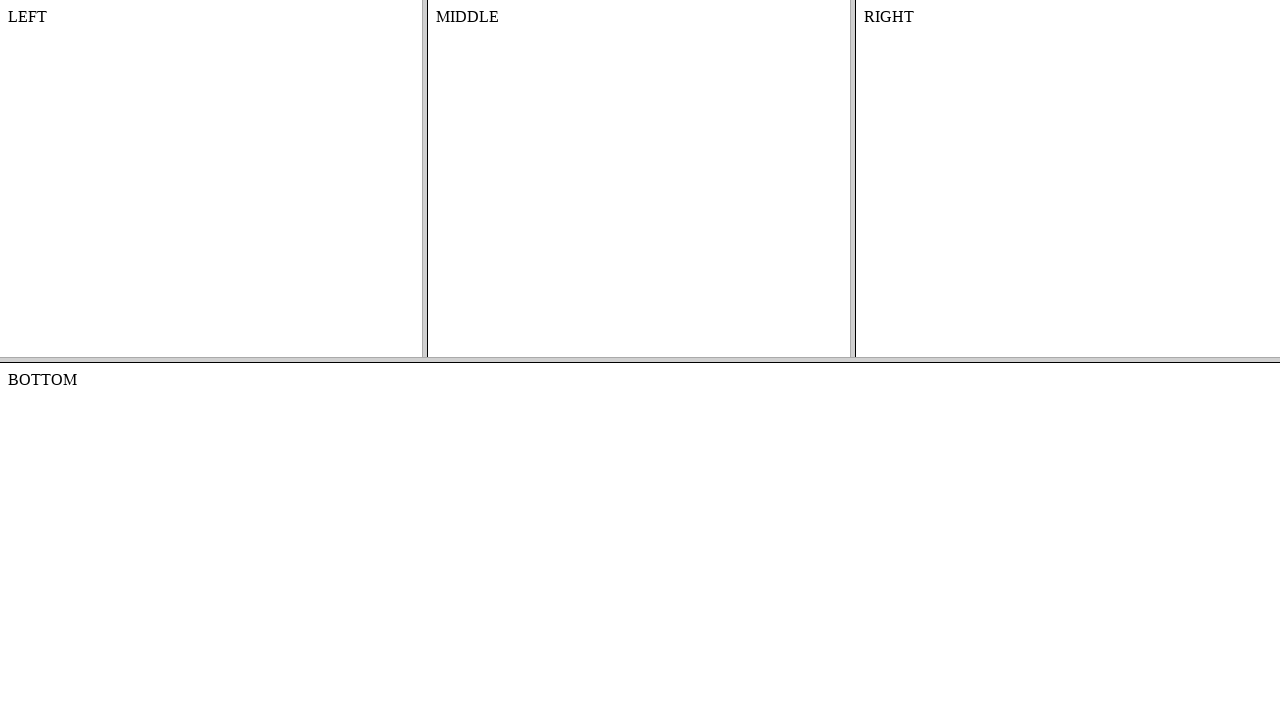

Retrieved text content from middle frame
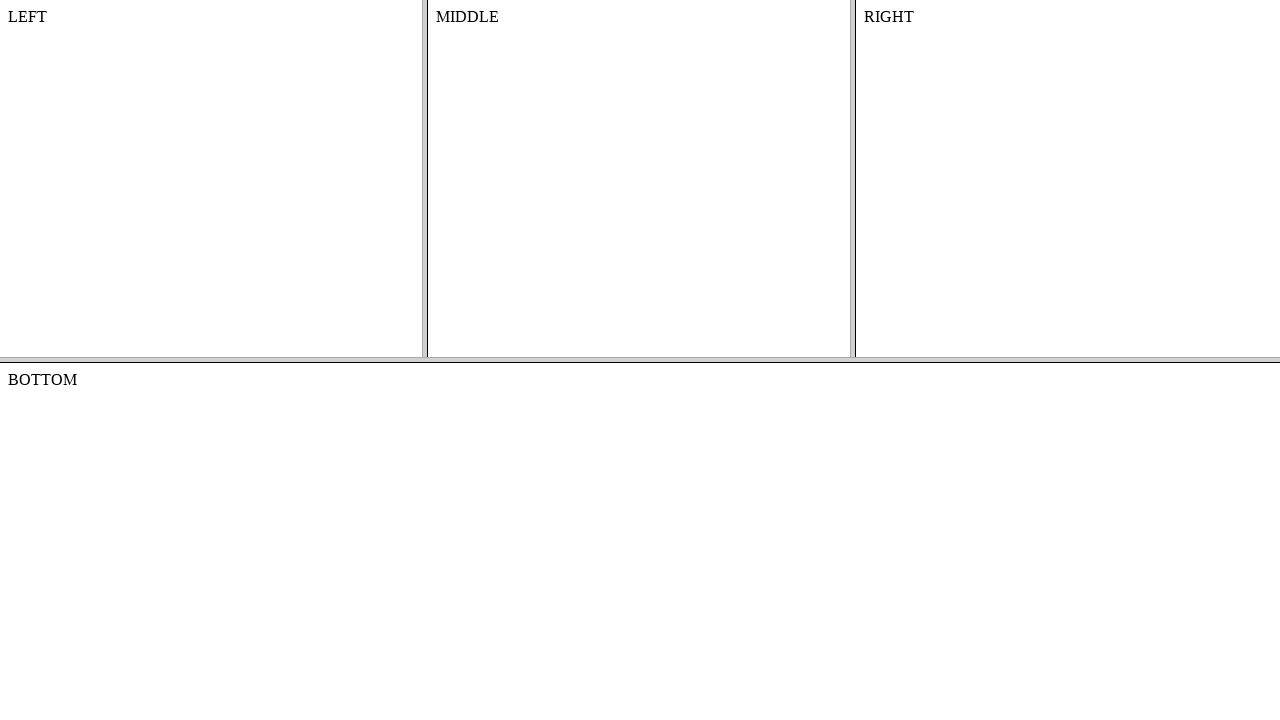

Printed middle frame content
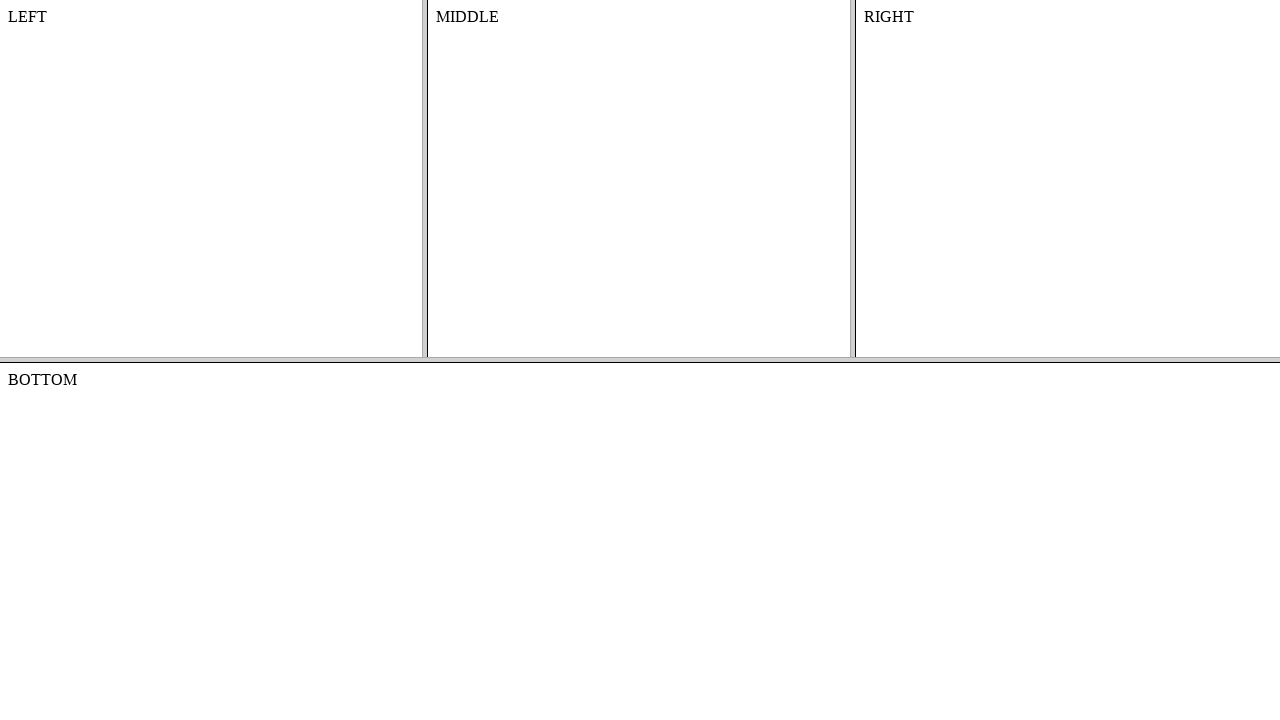

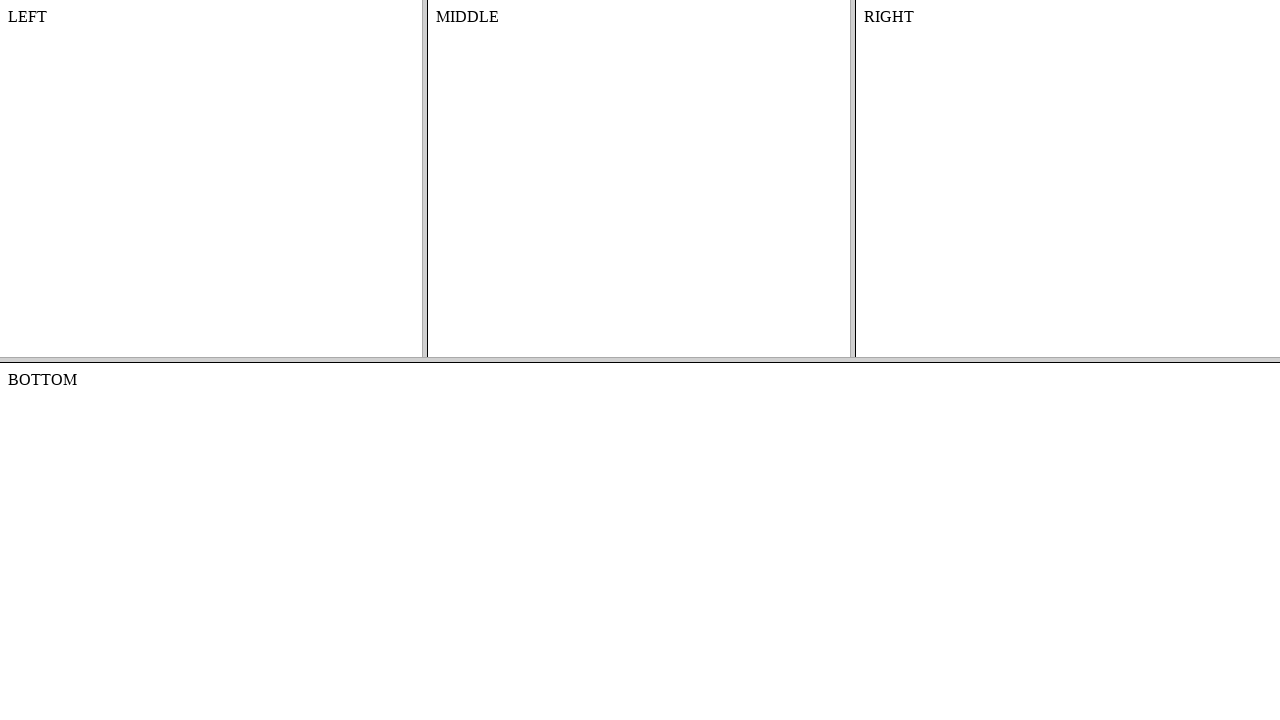